Tests pagination on a news page by repeatedly clicking the "load more" button until all content is loaded, then verifies news article titles are displayed.

Starting URL: https://genshin.hoyoverse.com/en/news/398

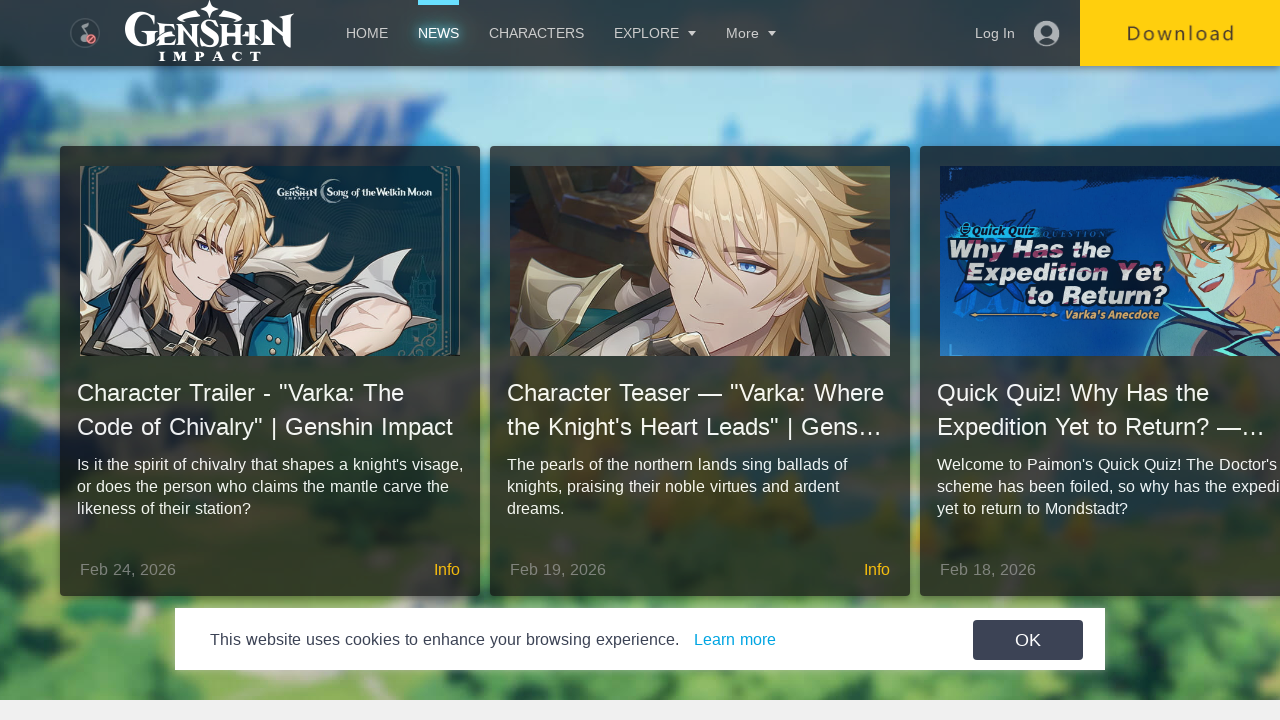

Scrolled down 100px to ensure page is interactive
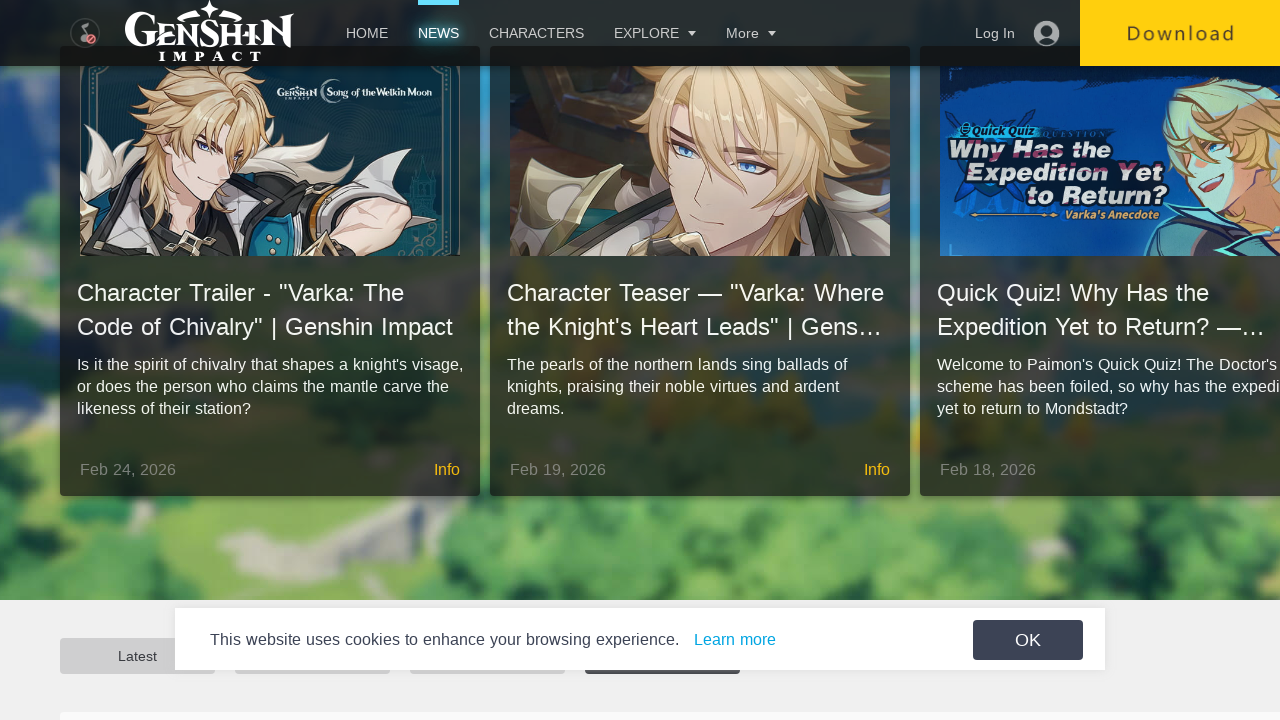

Clicked 'load more' button (click #1) at (640, 360) on .news__more
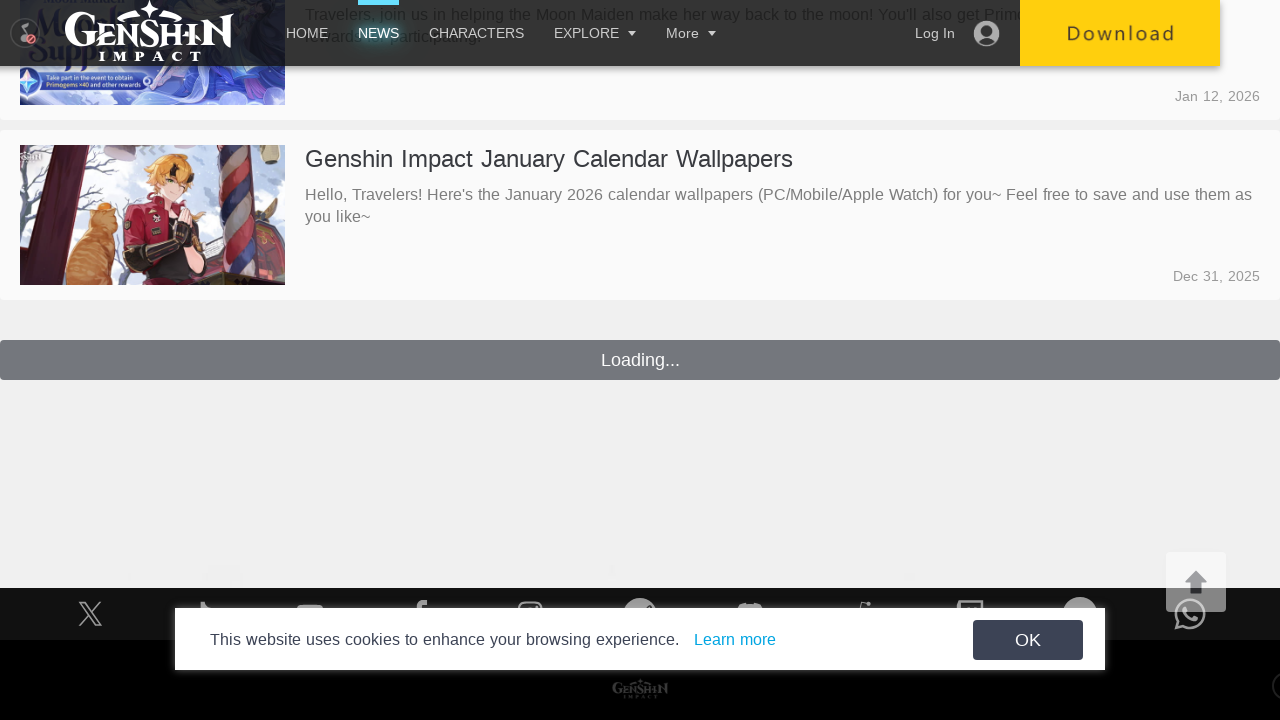

Scrolled down 100px after loading more content
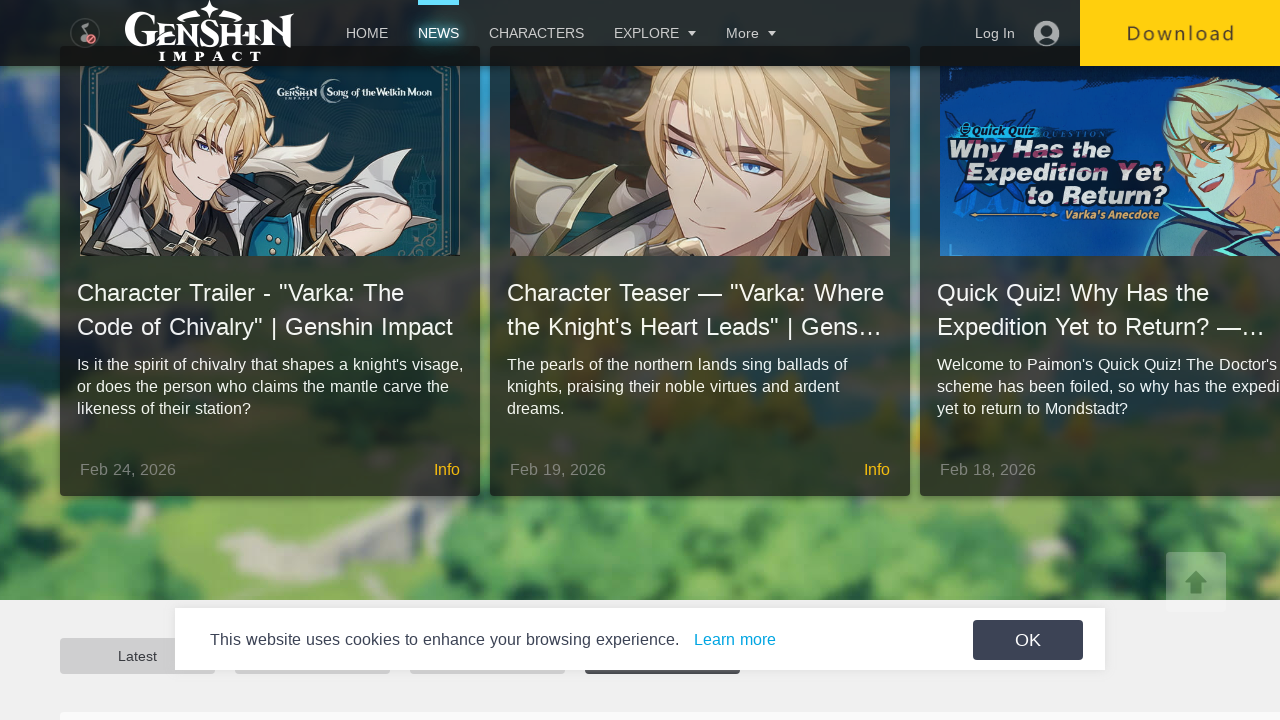

Waited 1 second for content to load
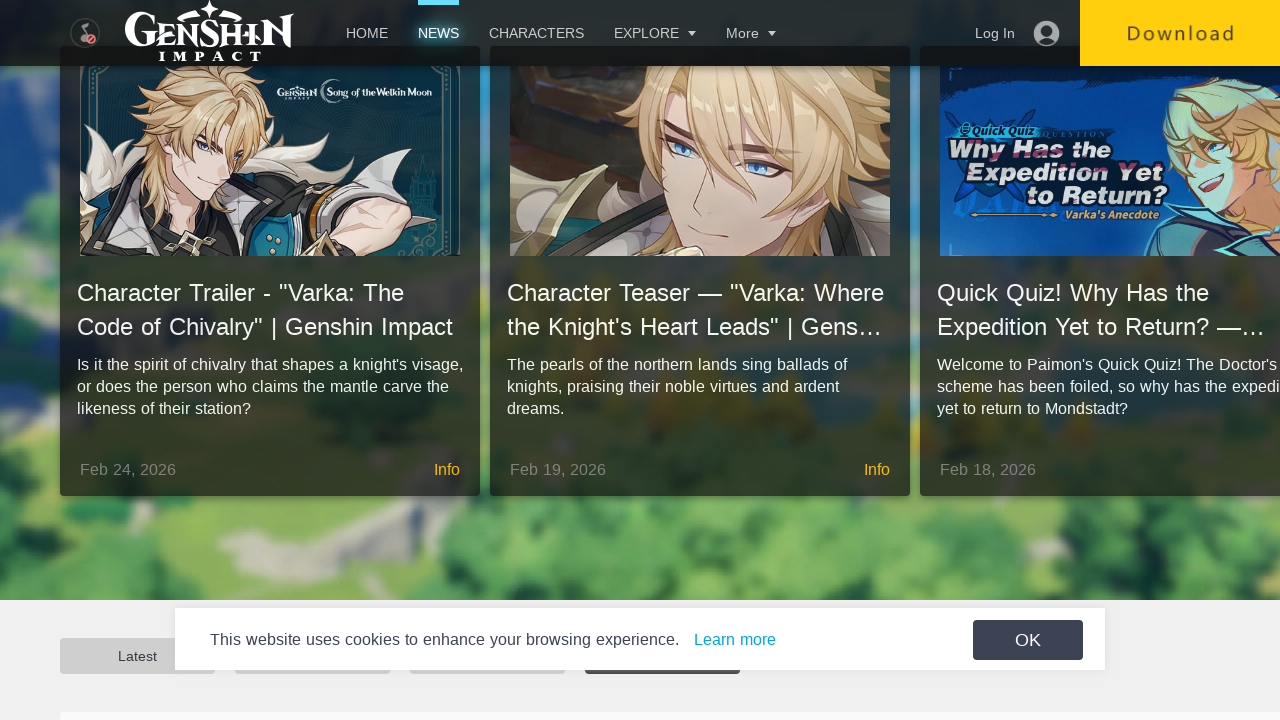

Clicked 'load more' button (click #2) at (640, 360) on .news__more
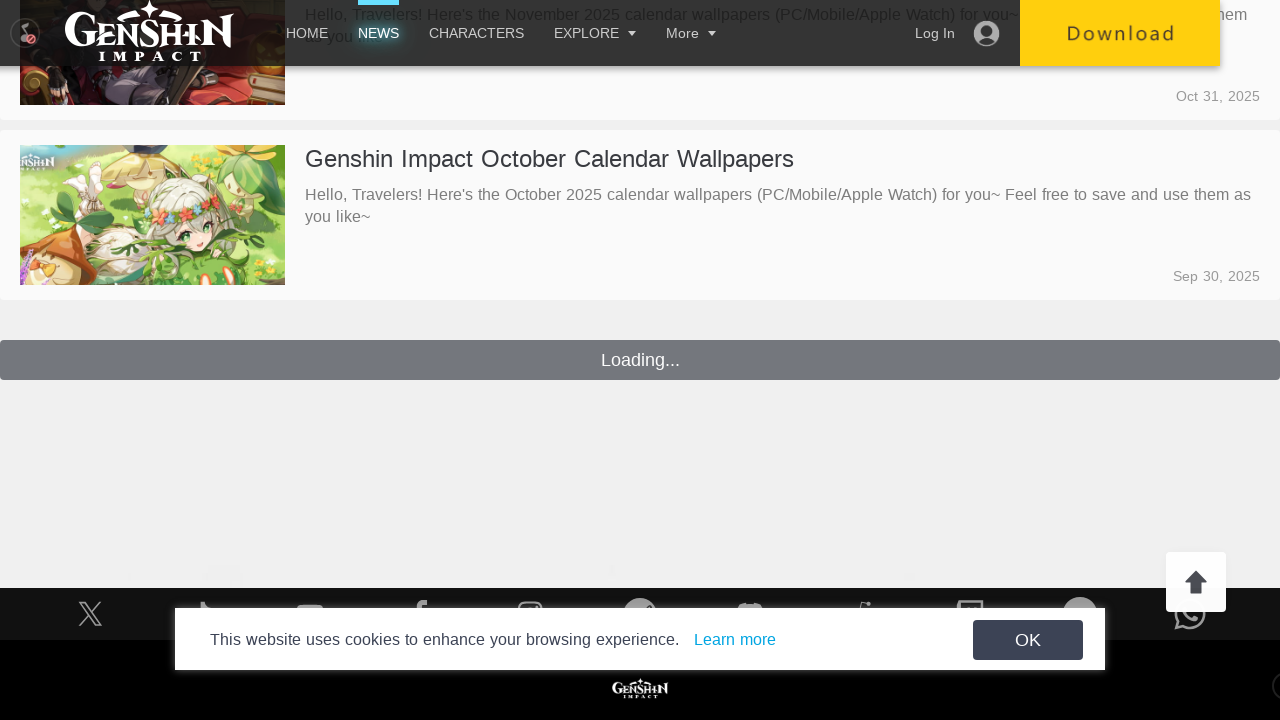

Scrolled down 100px after loading more content
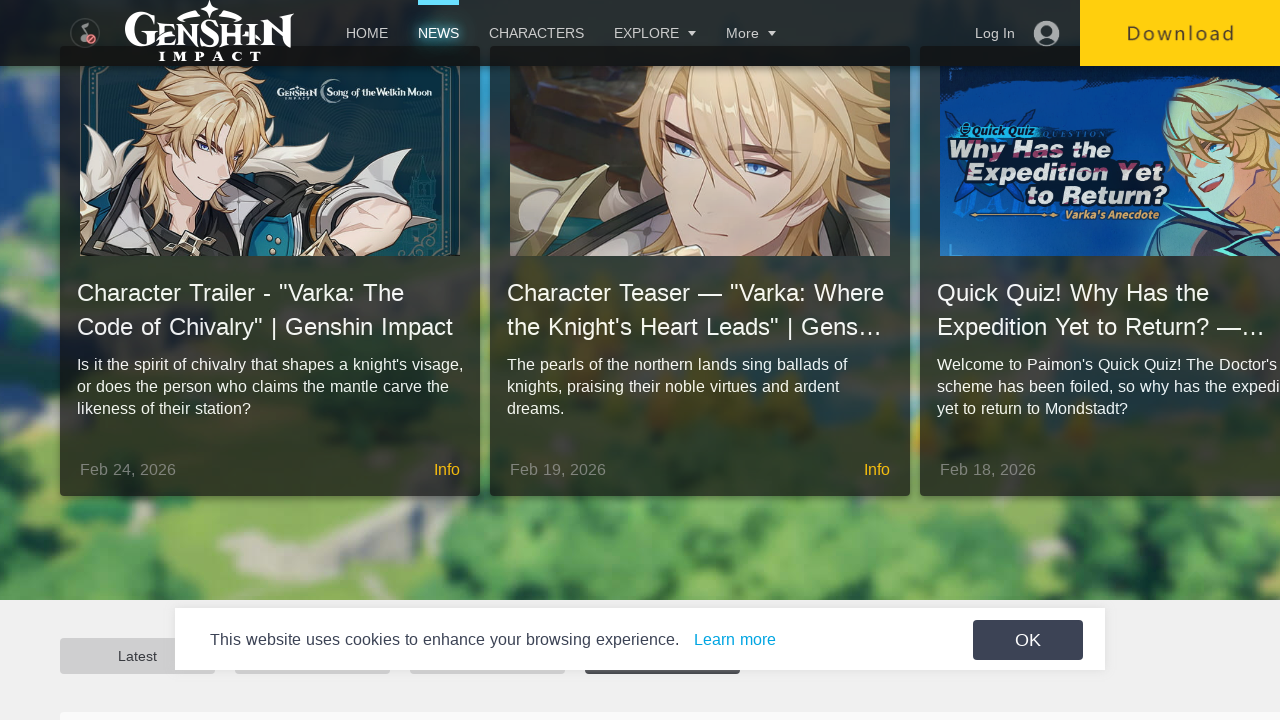

Waited 1 second for content to load
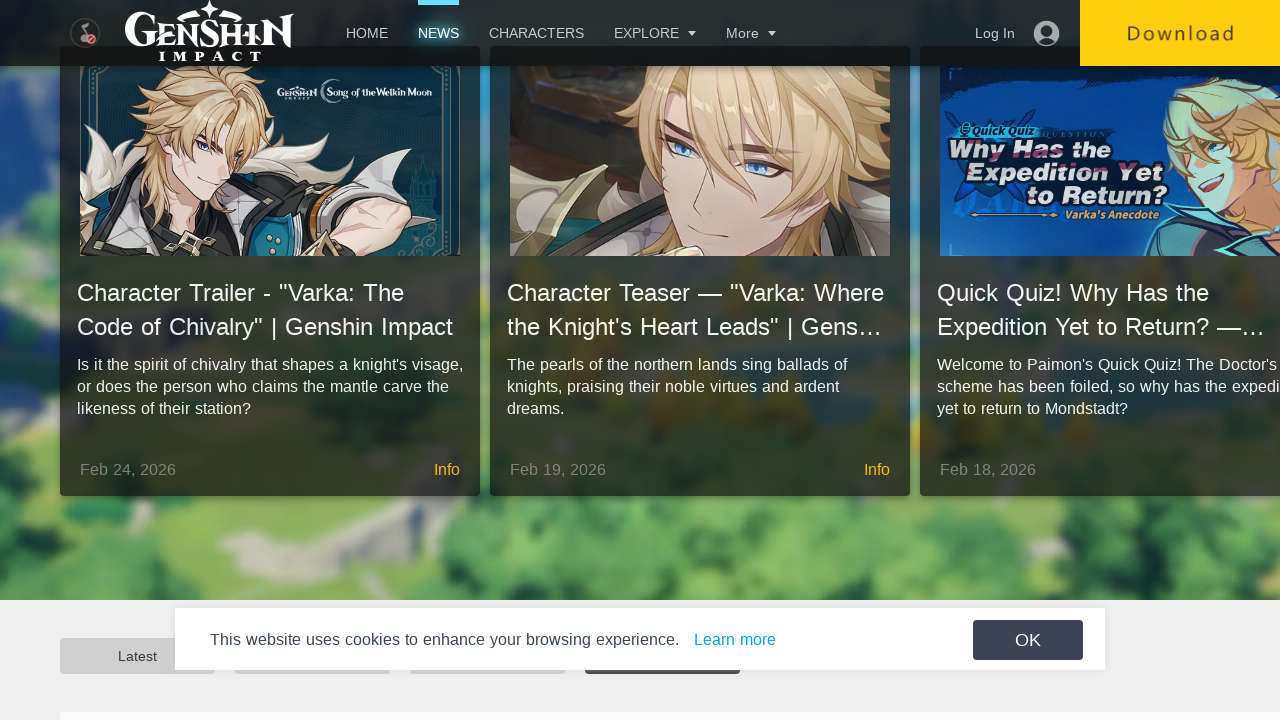

Clicked 'load more' button (click #3) at (640, 360) on .news__more
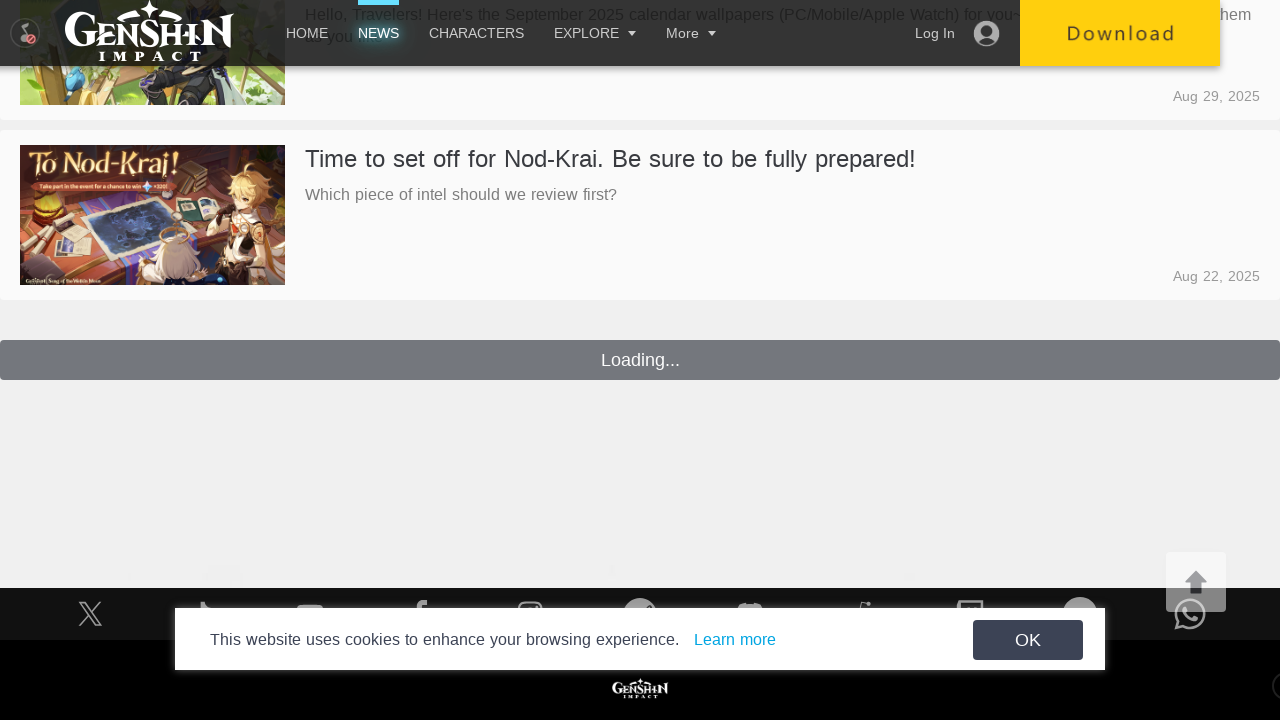

Scrolled down 100px after loading more content
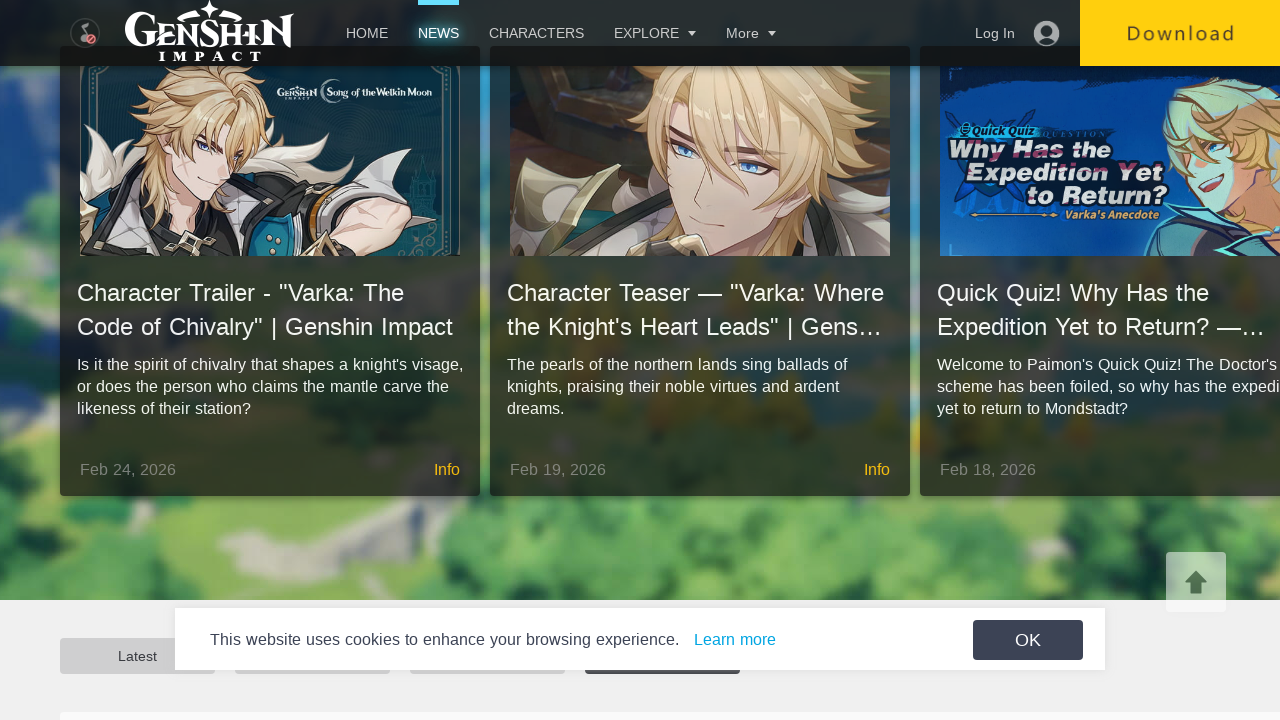

Waited 1 second for content to load
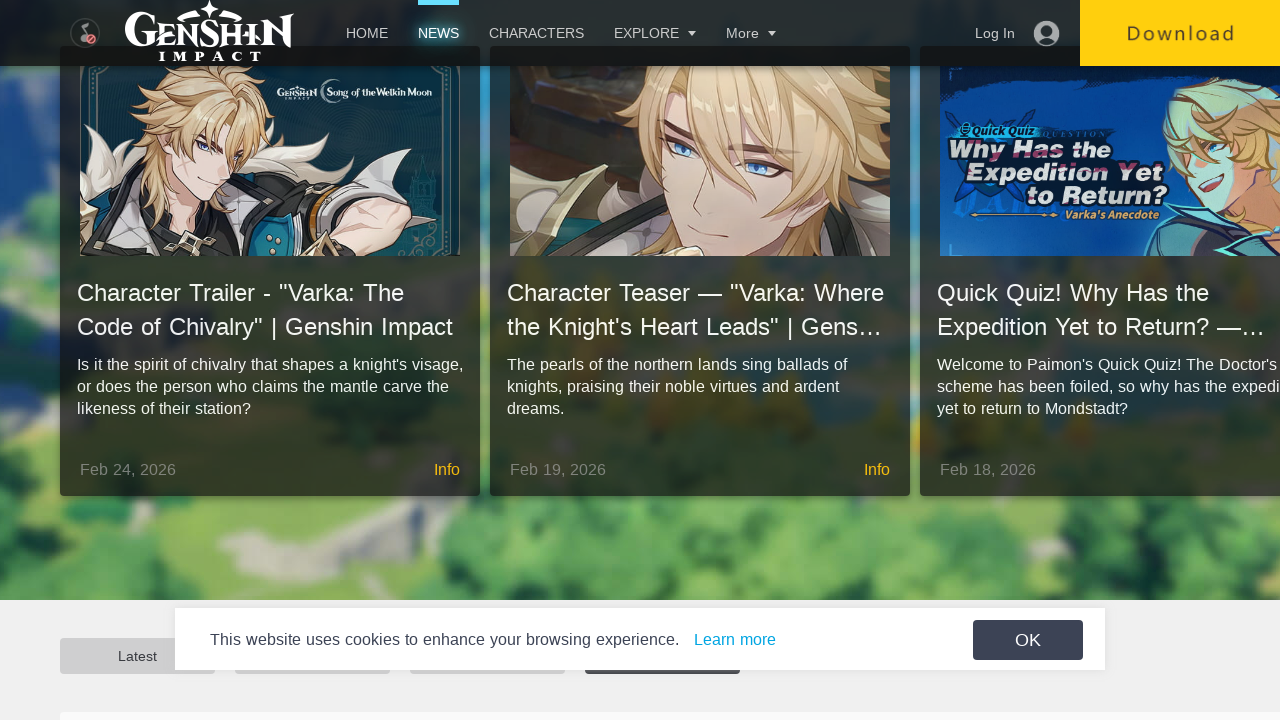

Clicked 'load more' button (click #4) at (640, 360) on .news__more
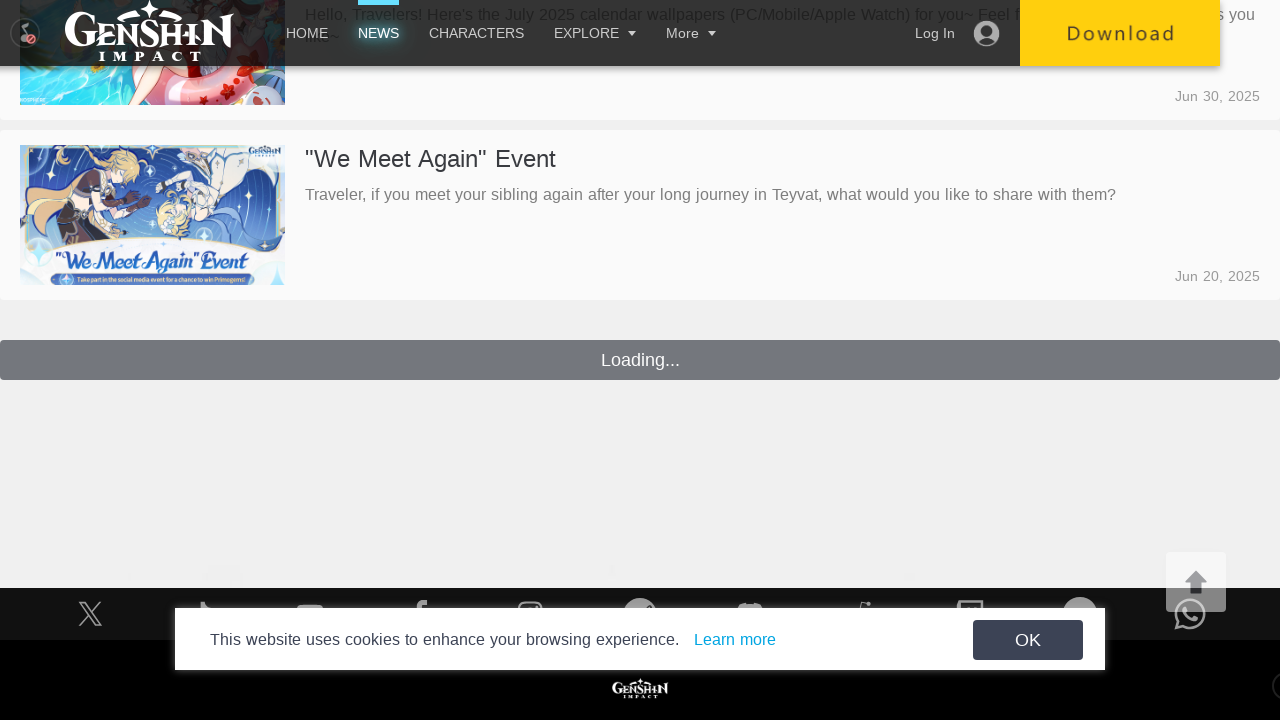

Scrolled down 100px after loading more content
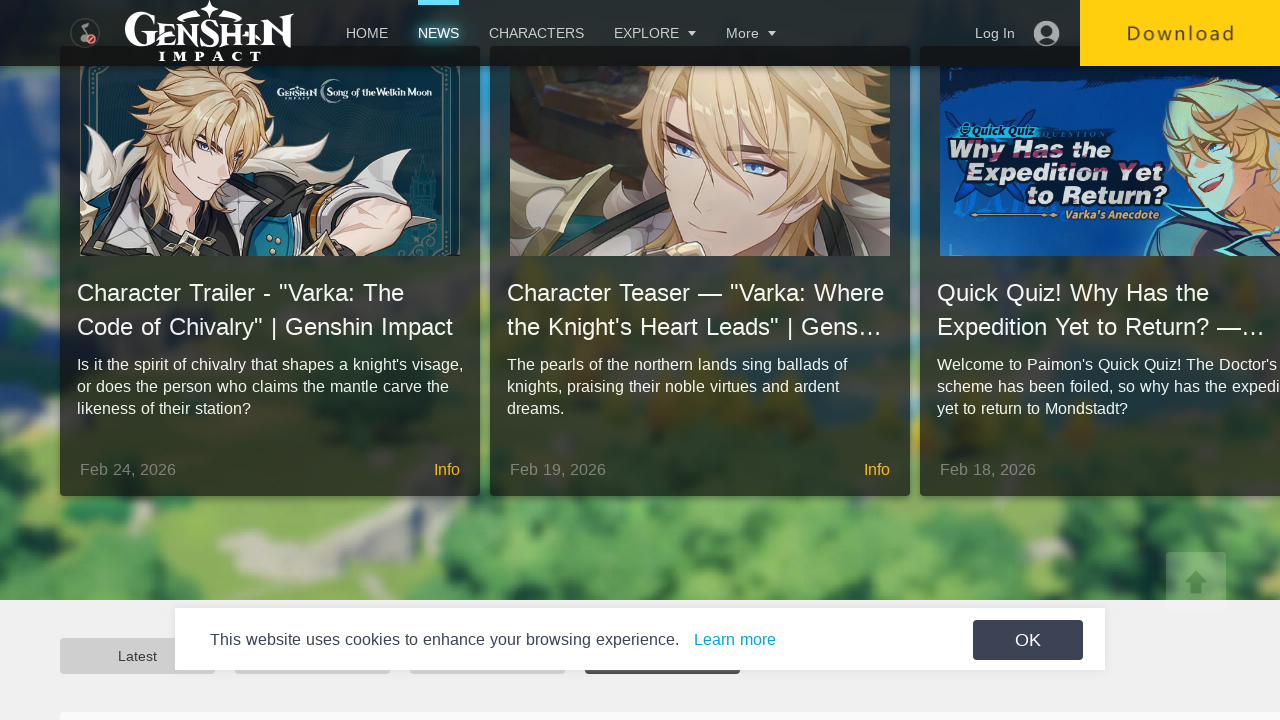

Waited 1 second for content to load
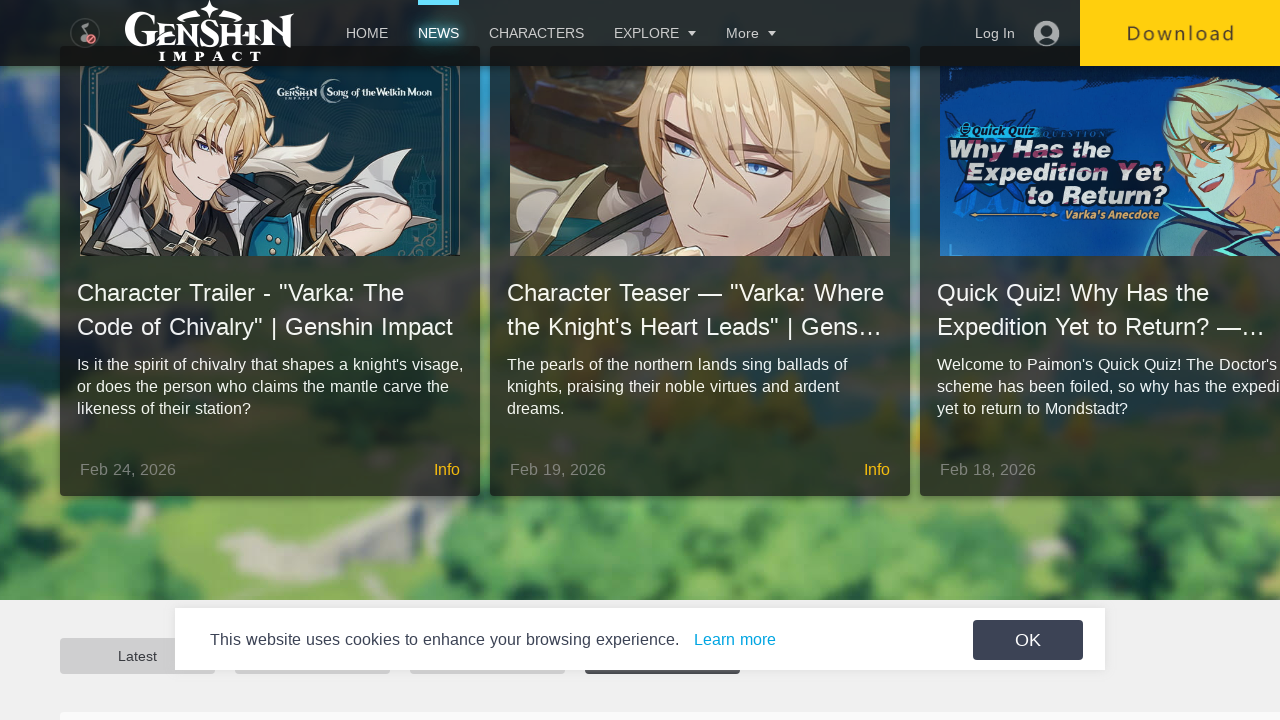

Clicked 'load more' button (click #5) at (640, 360) on .news__more
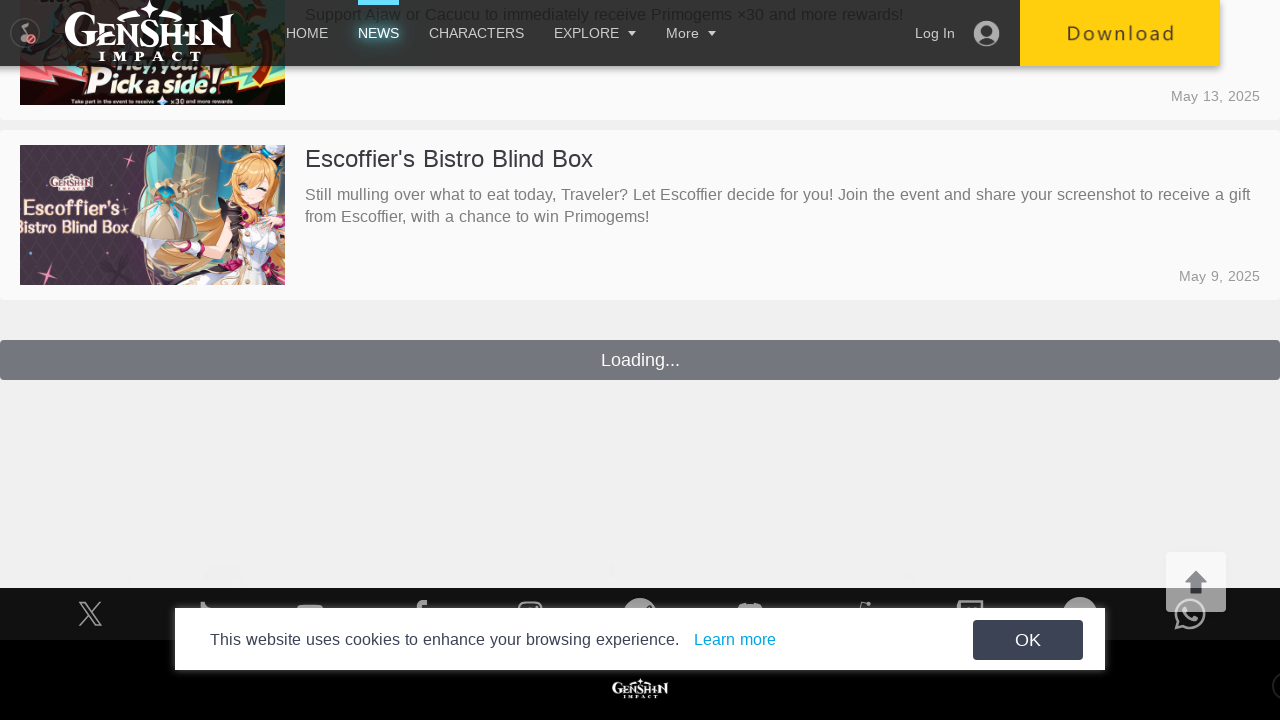

Scrolled down 100px after loading more content
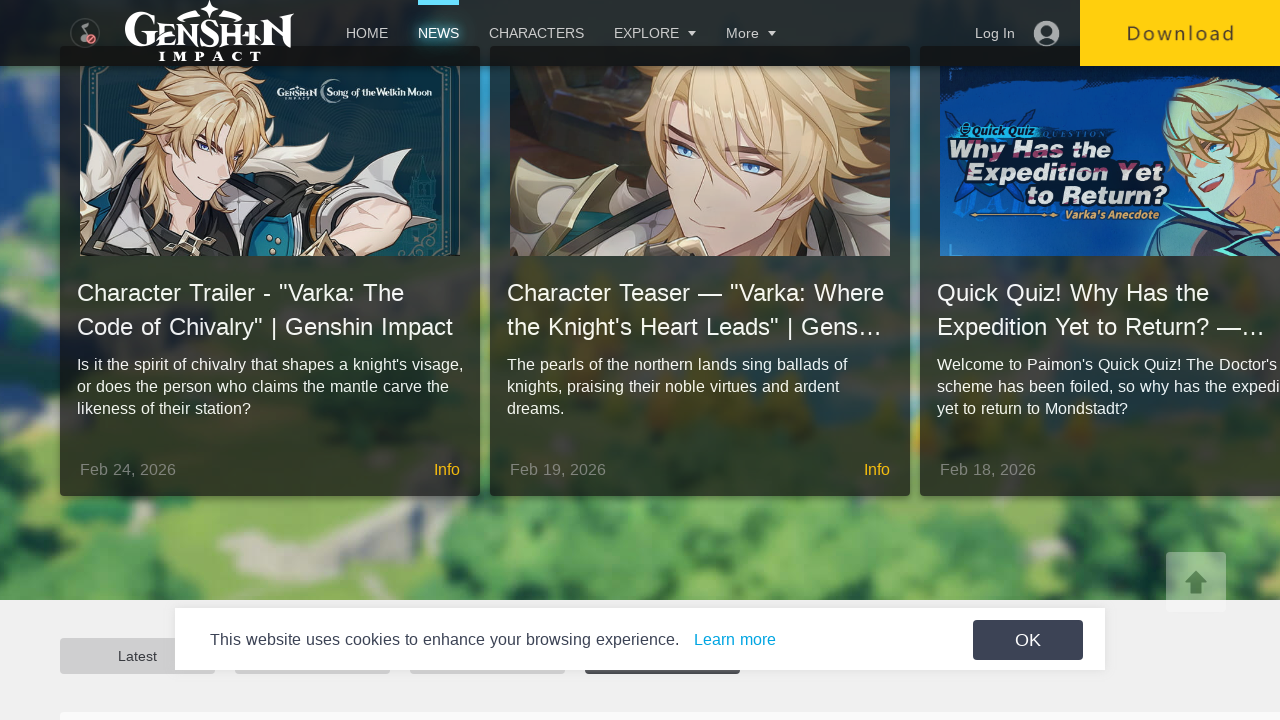

Waited 1 second for content to load
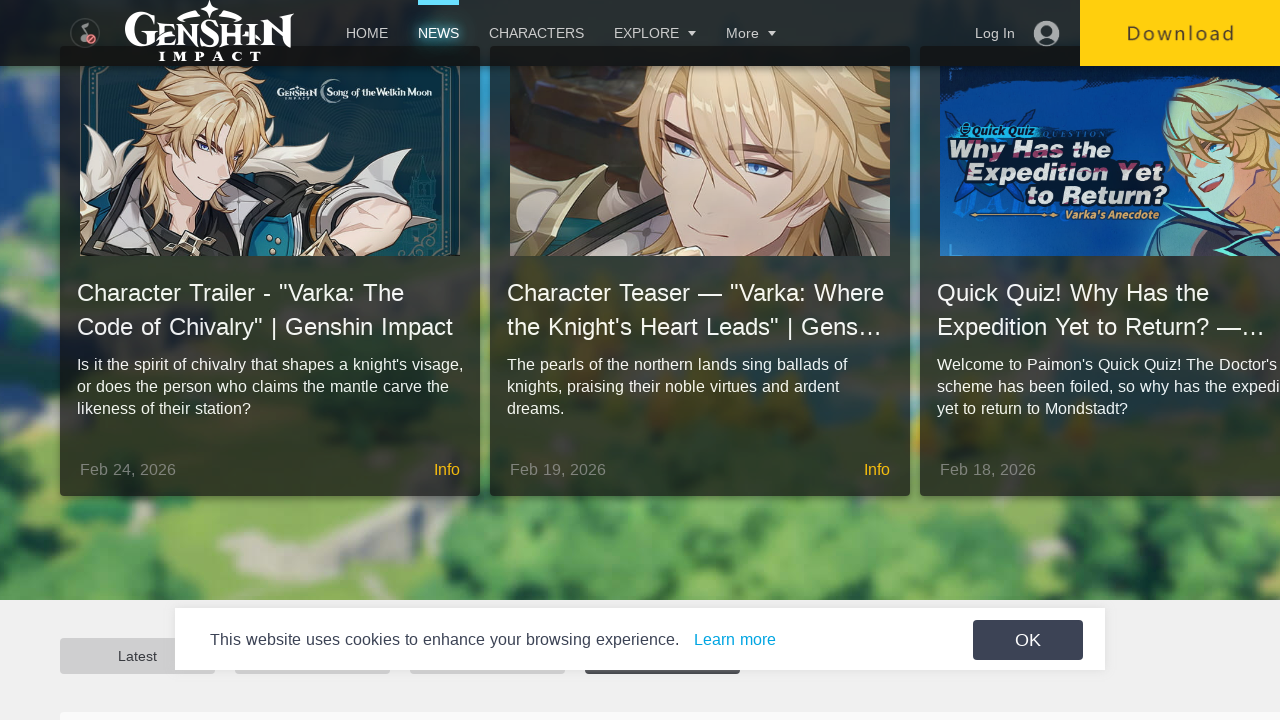

Clicked 'load more' button (click #6) at (640, 360) on .news__more
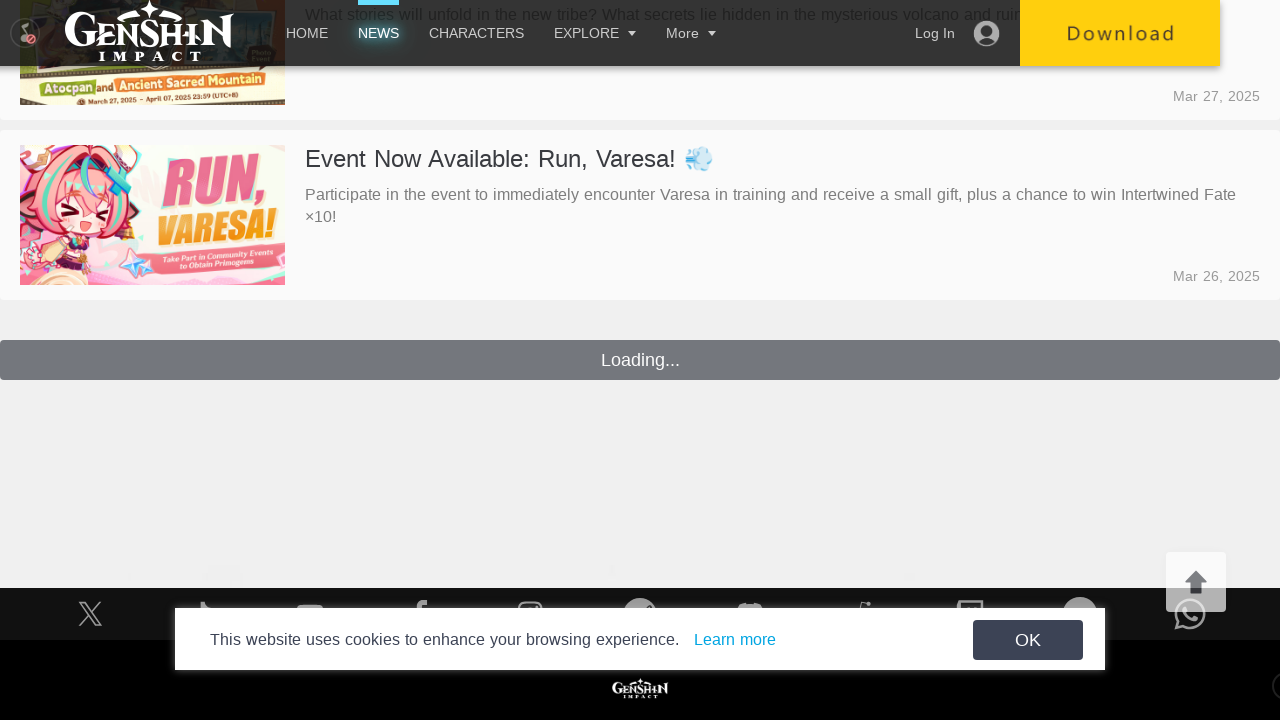

Scrolled down 100px after loading more content
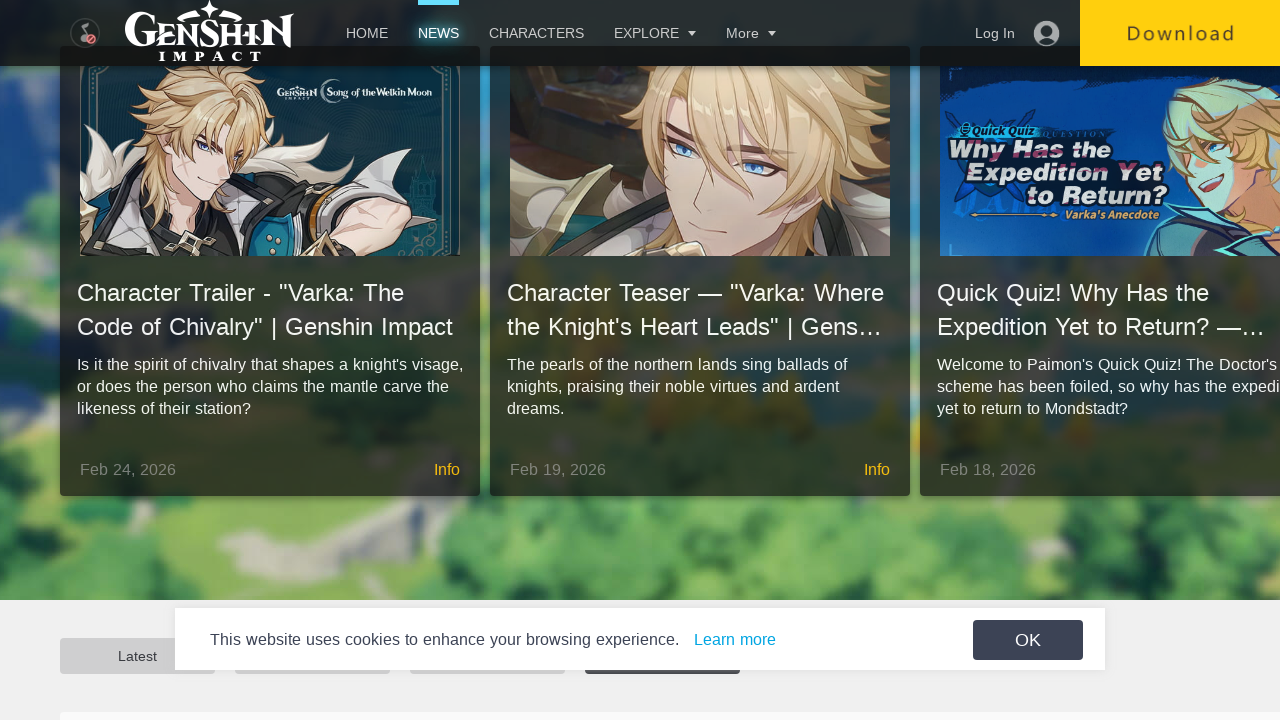

Waited 1 second for content to load
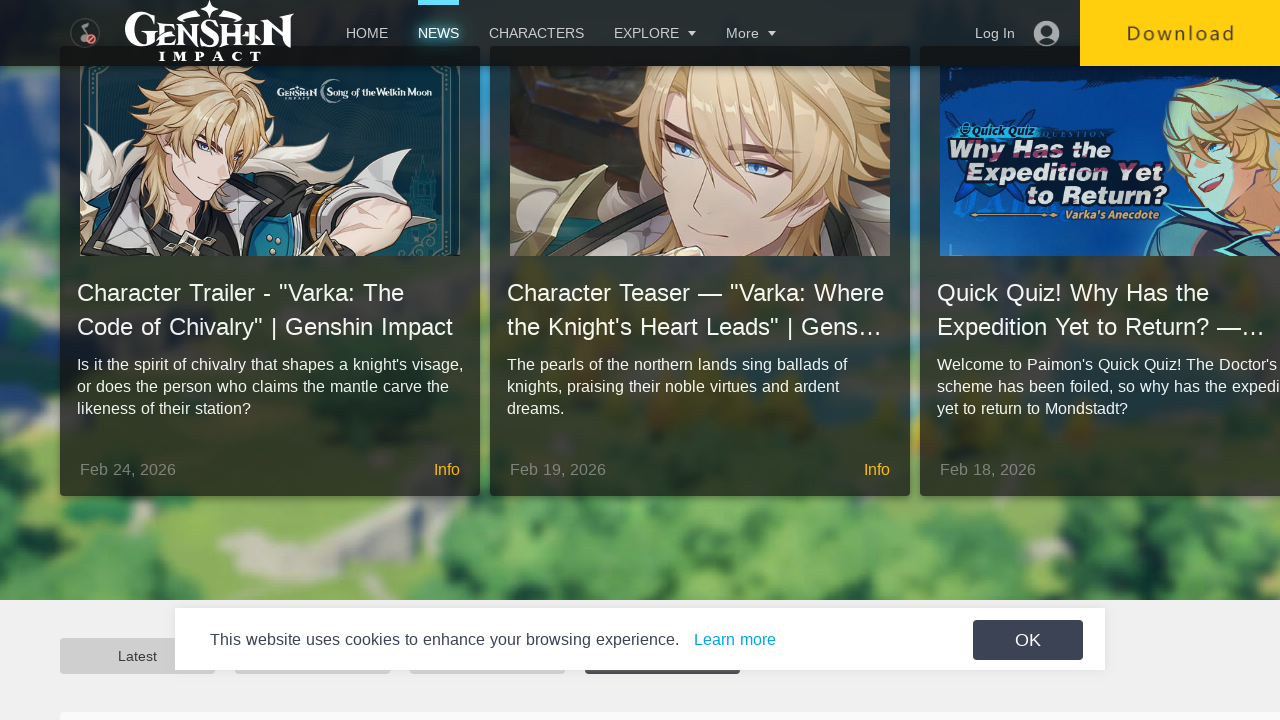

Clicked 'load more' button (click #7) at (640, 360) on .news__more
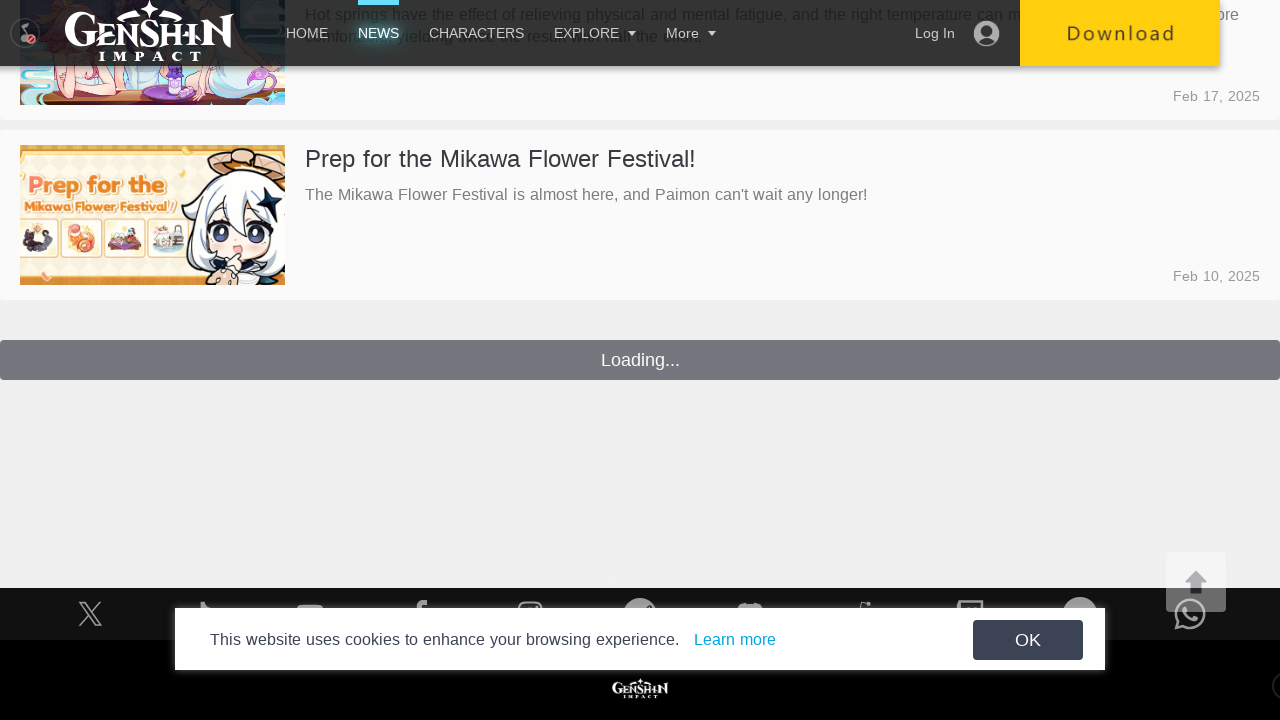

Scrolled down 100px after loading more content
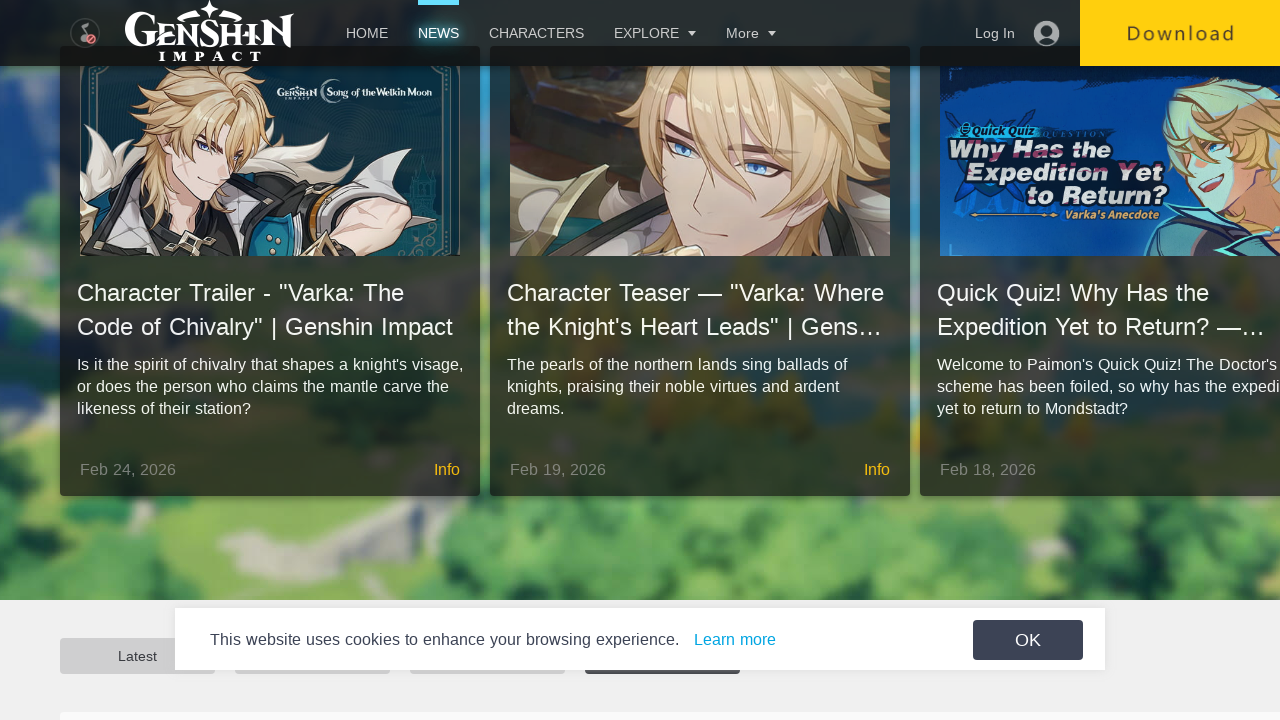

Waited 1 second for content to load
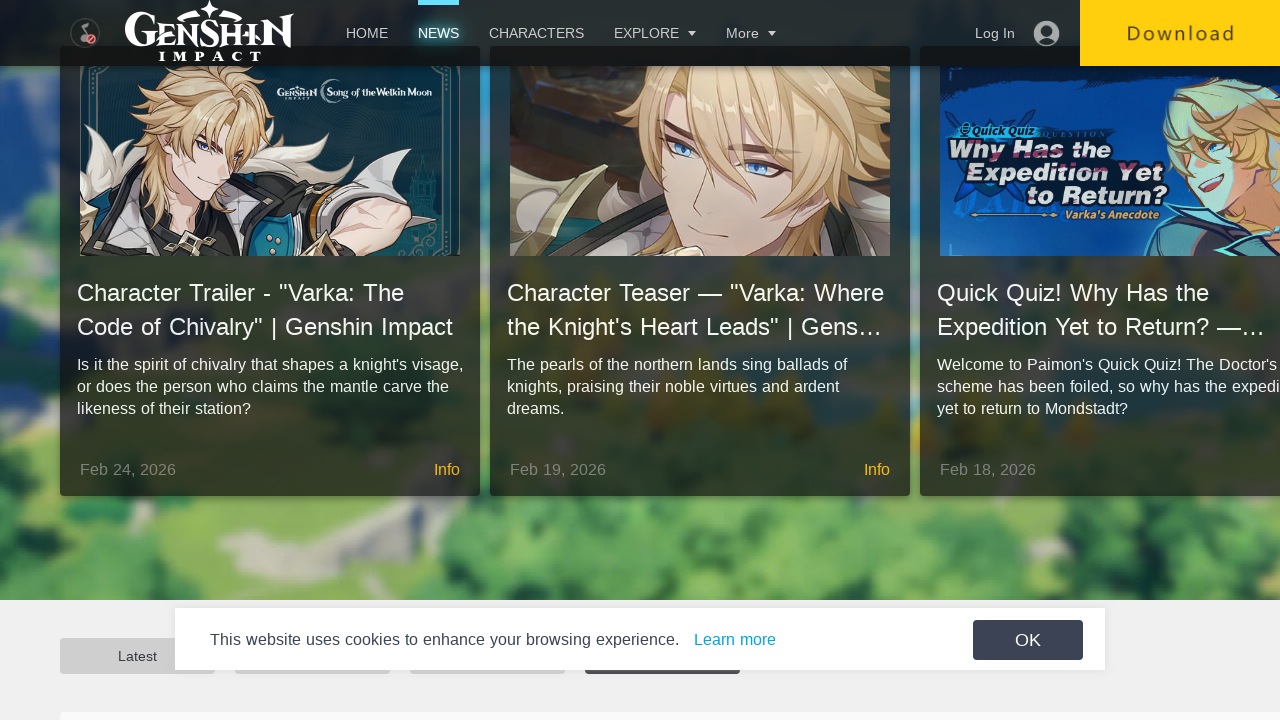

Clicked 'load more' button (click #8) at (640, 360) on .news__more
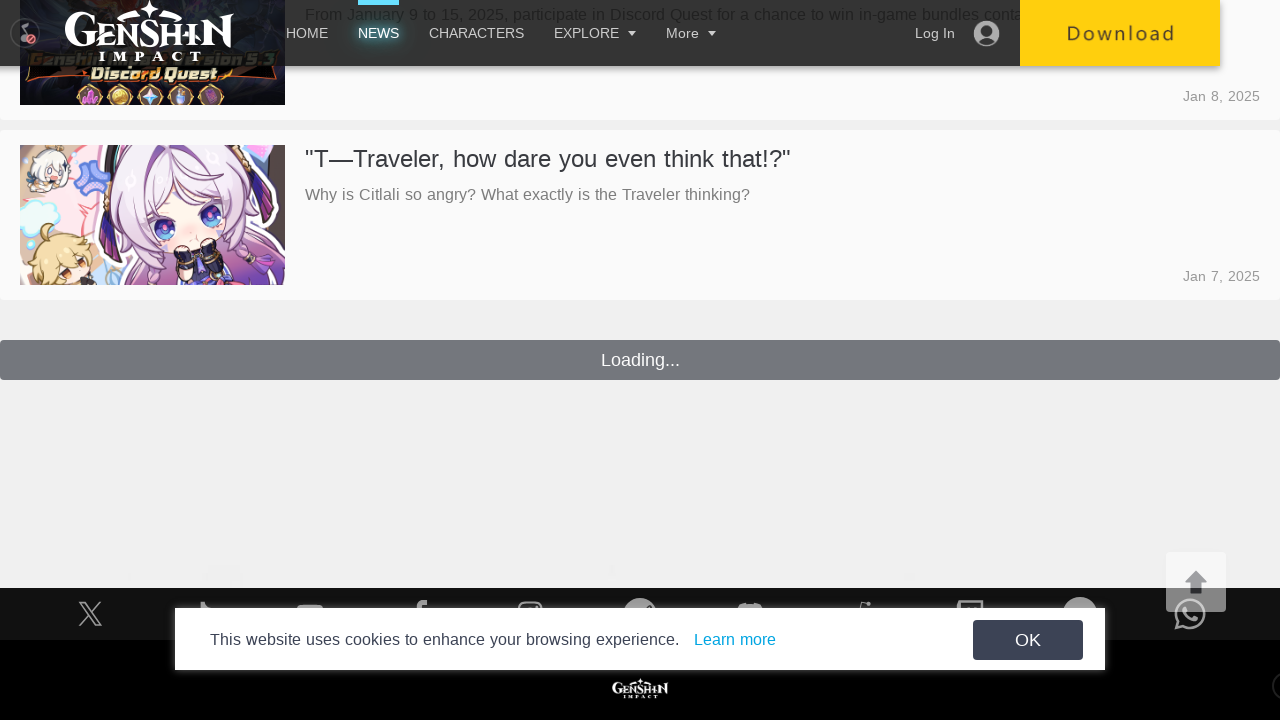

Scrolled down 100px after loading more content
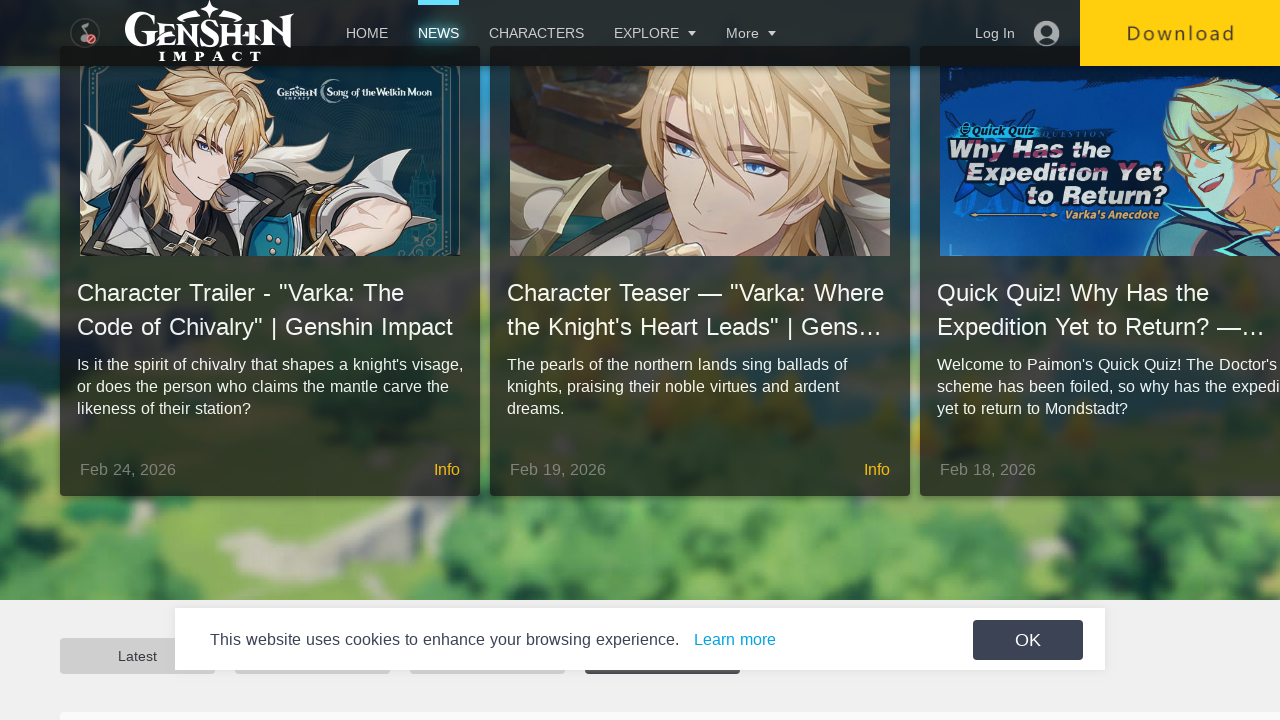

Waited 1 second for content to load
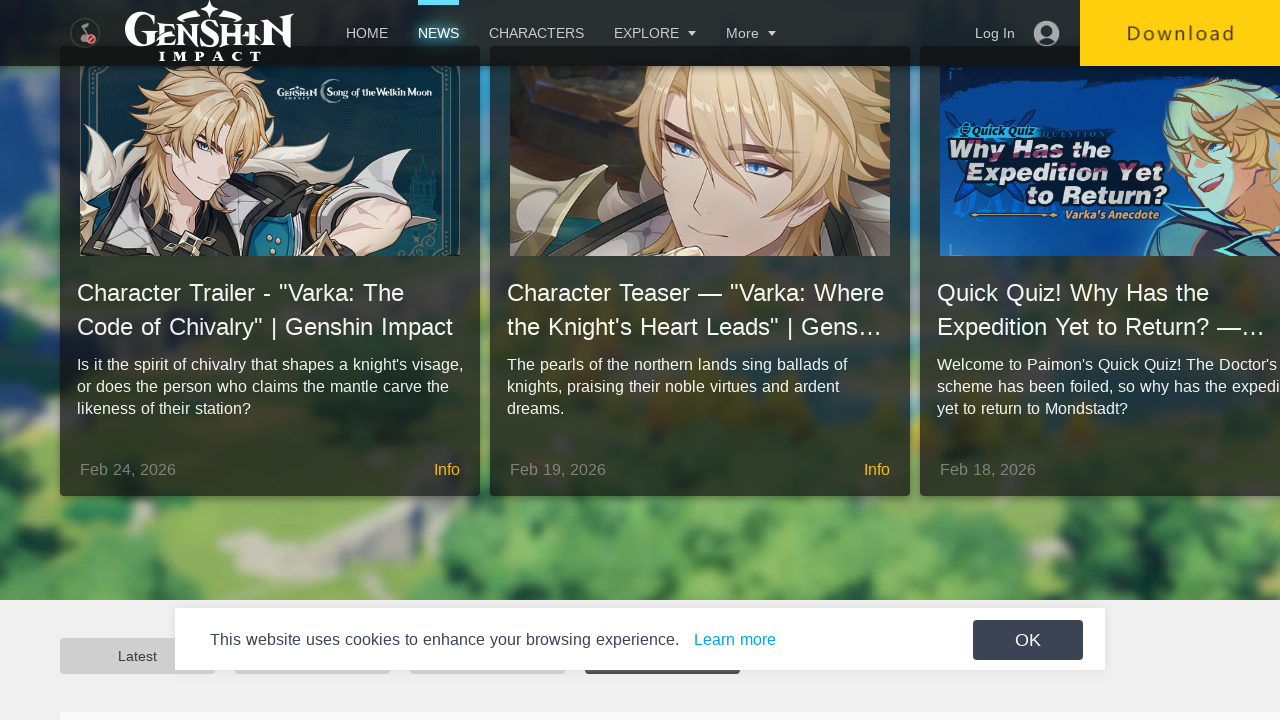

Clicked 'load more' button (click #9) at (640, 360) on .news__more
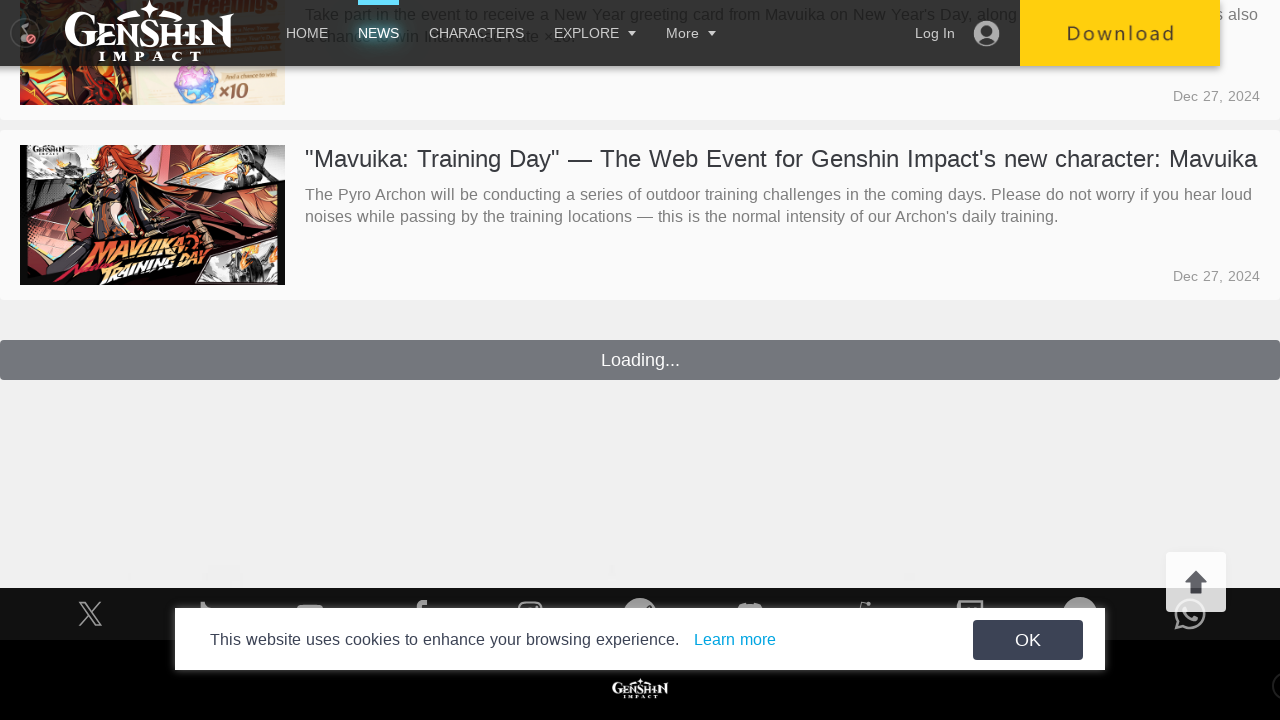

Scrolled down 100px after loading more content
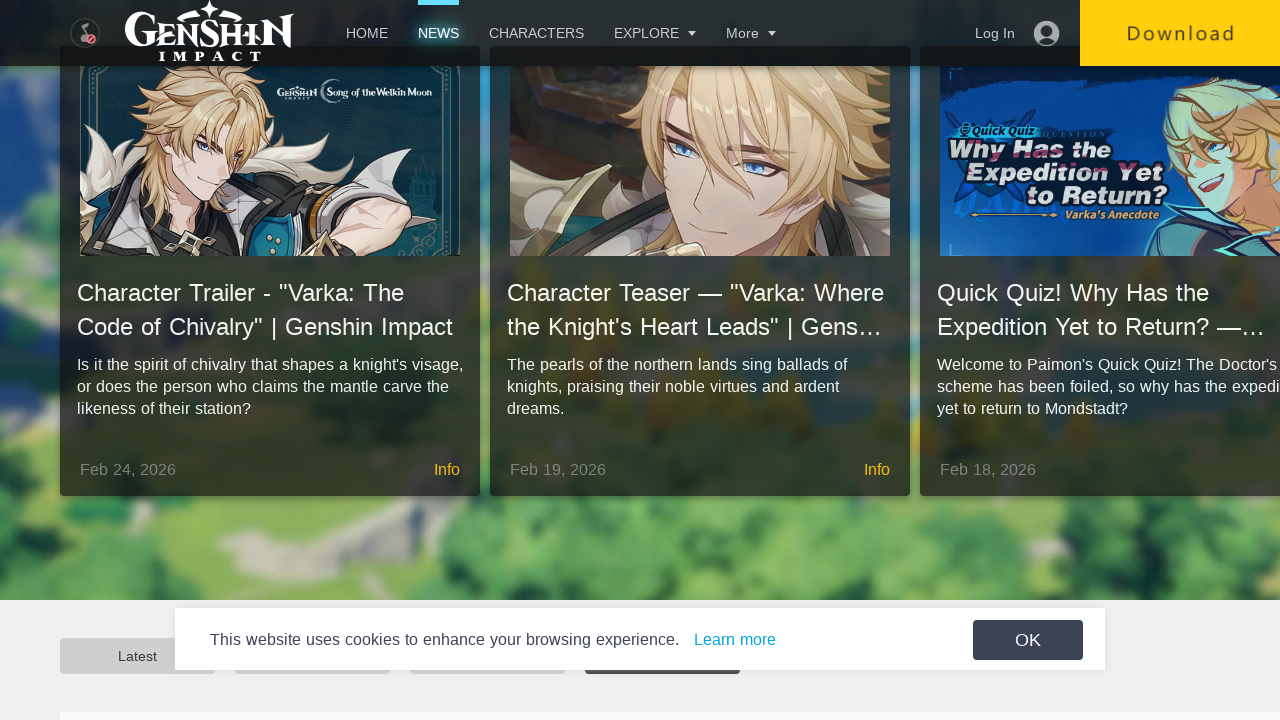

Waited 1 second for content to load
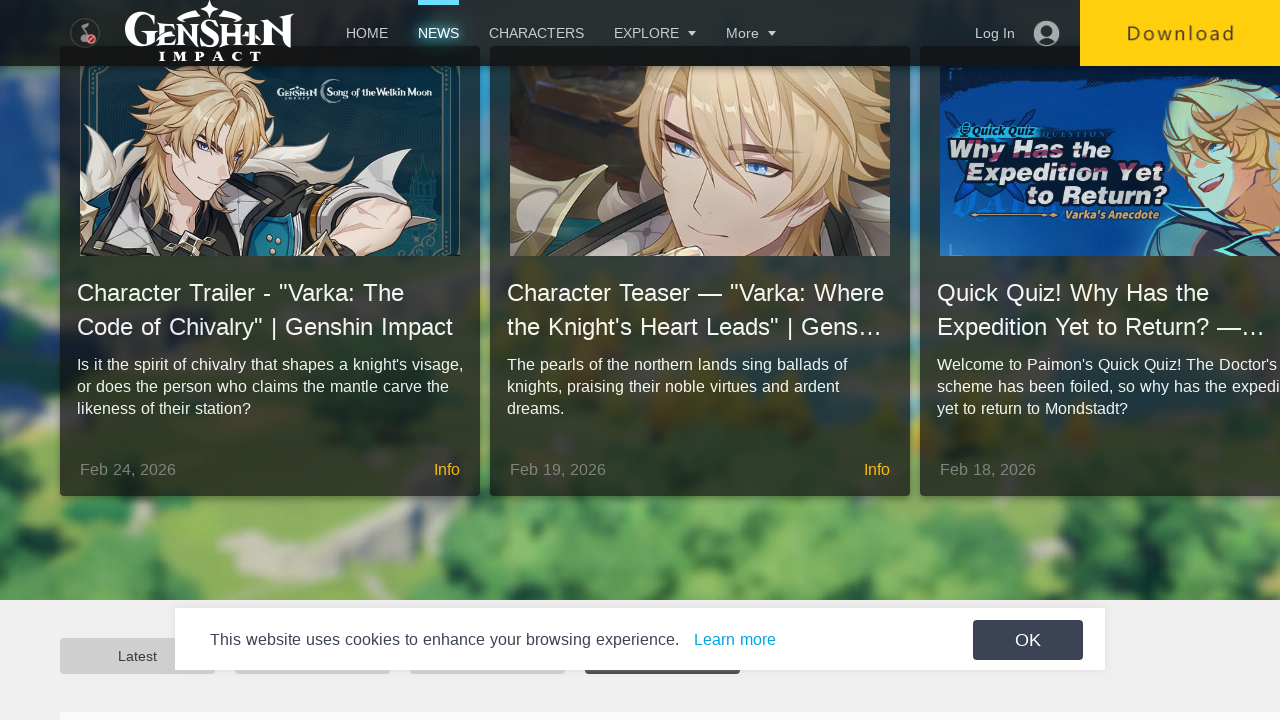

Clicked 'load more' button (click #10) at (640, 360) on .news__more
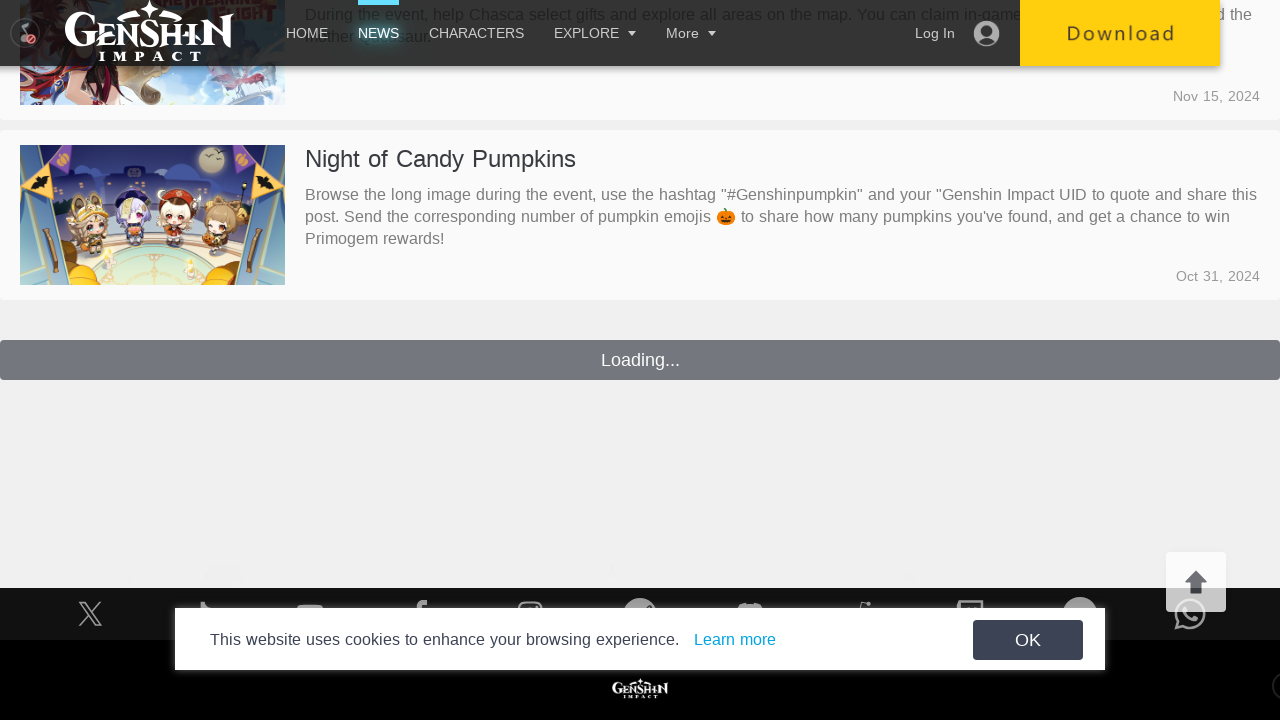

Scrolled down 100px after loading more content
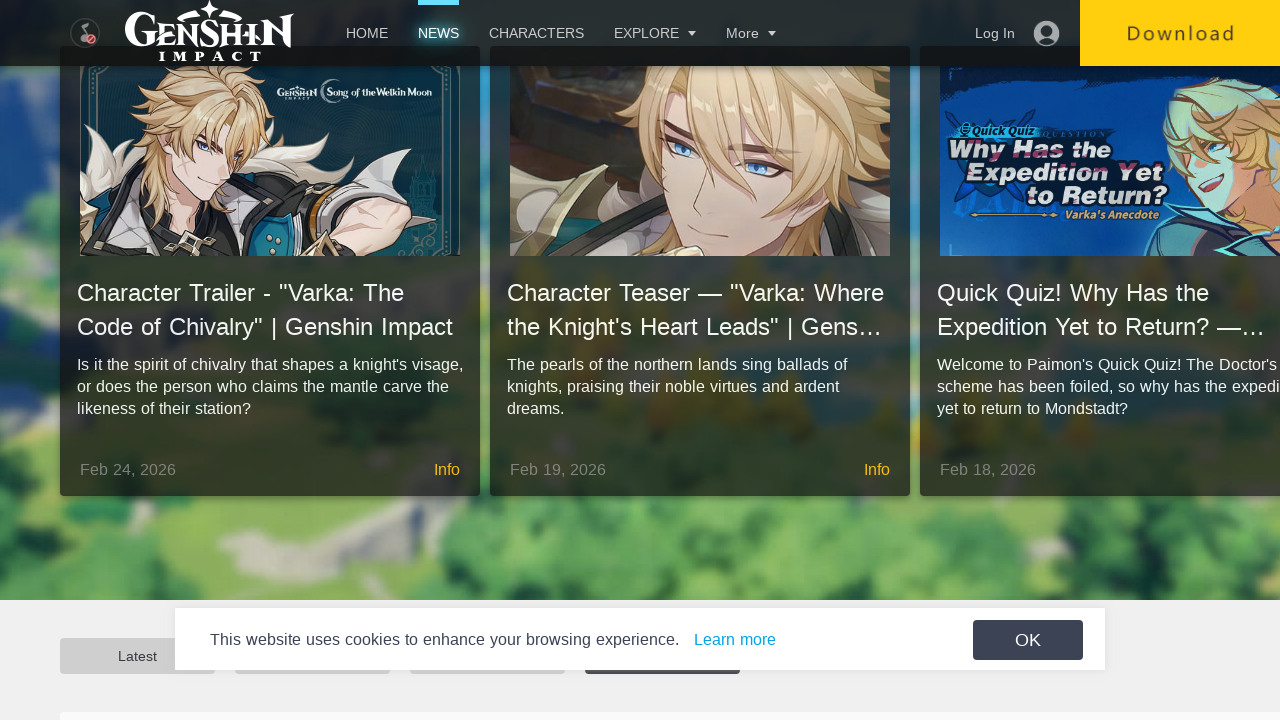

Waited 1 second for content to load
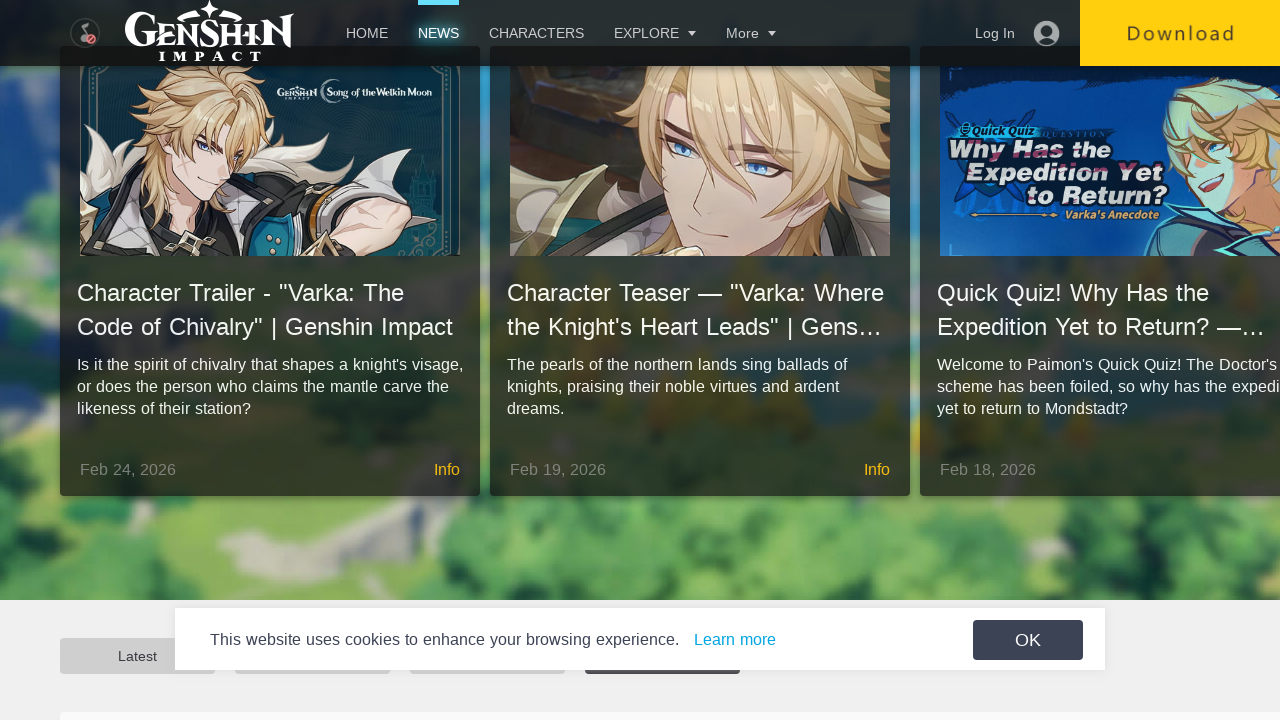

News titles loaded and visible
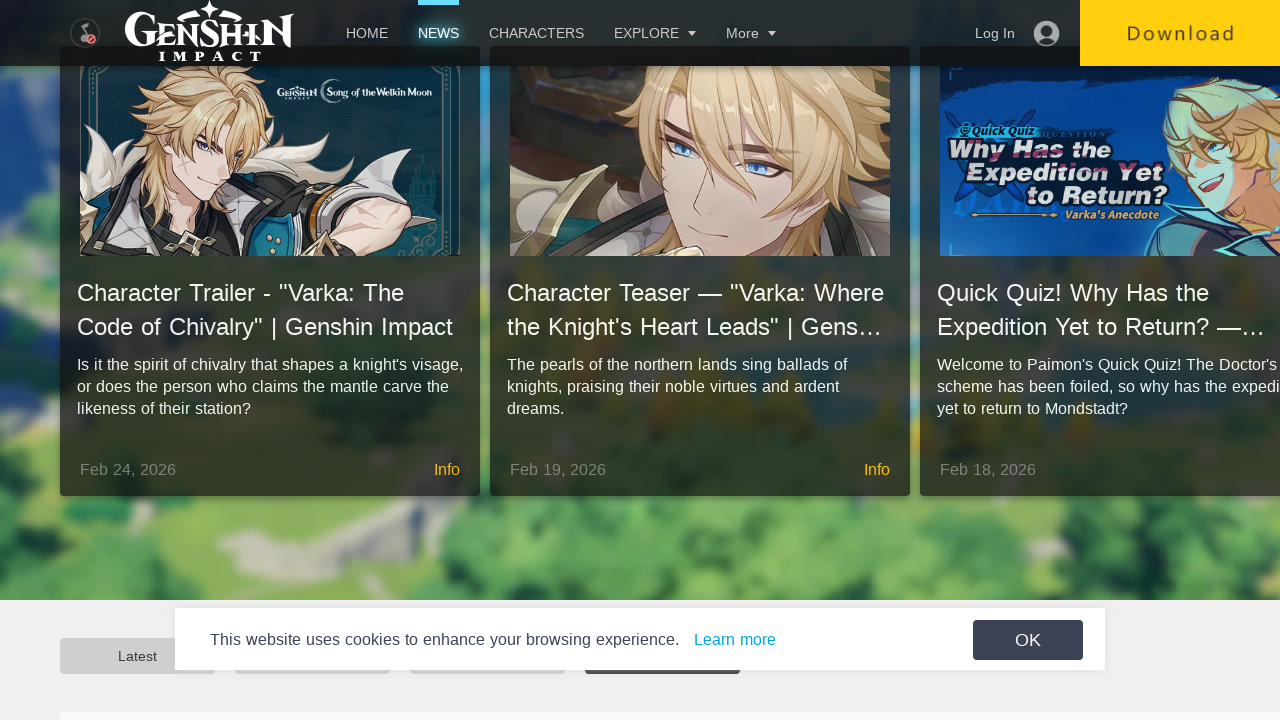

Verified 58 news article titles are displayed
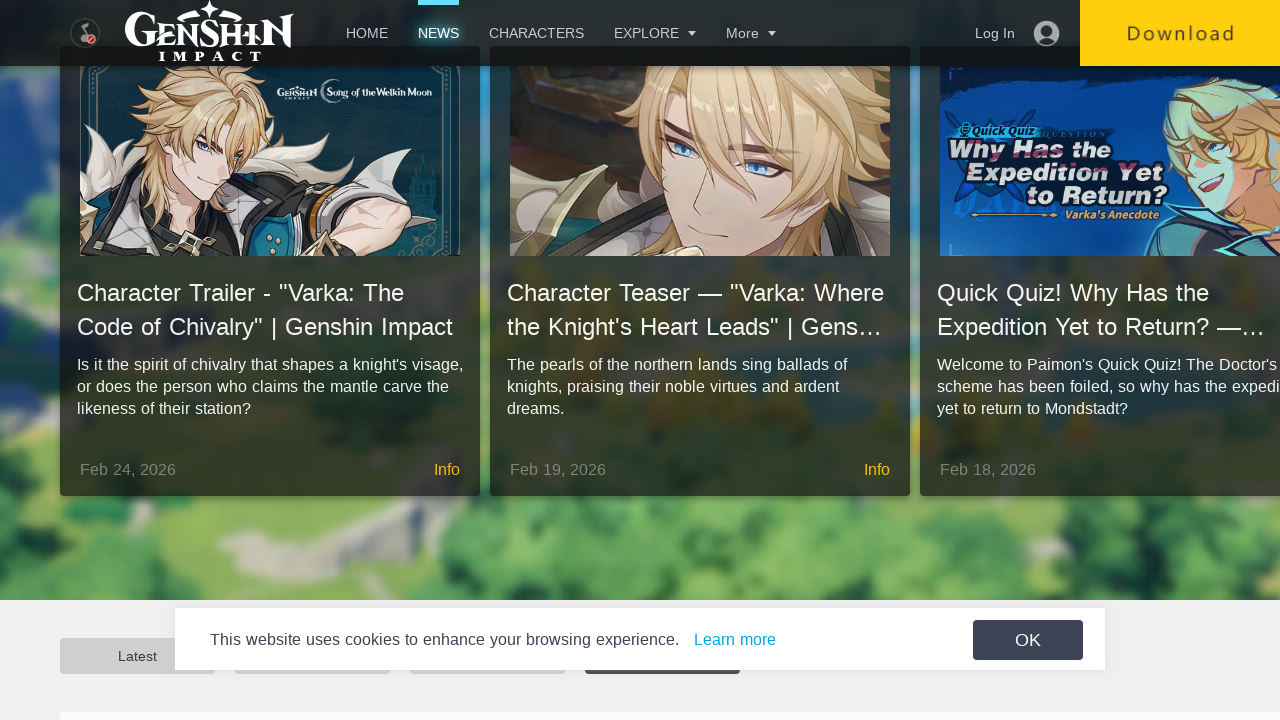

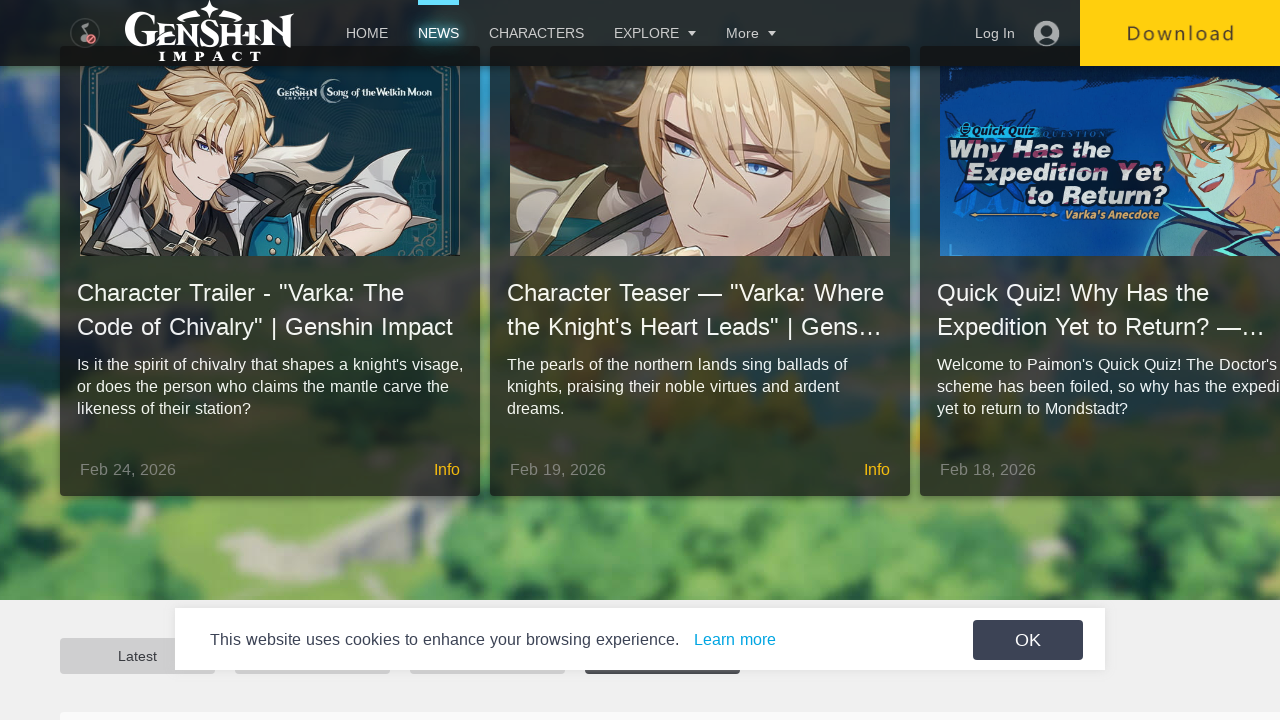